Navigates to an AWS workshop catalog page and verifies the page loads successfully without showing "Page not found" error

Starting URL: https://catalog.us-east-1.prod.workshops.aws/workshops/e0495073-29eb-4a62-9cab-114511462198

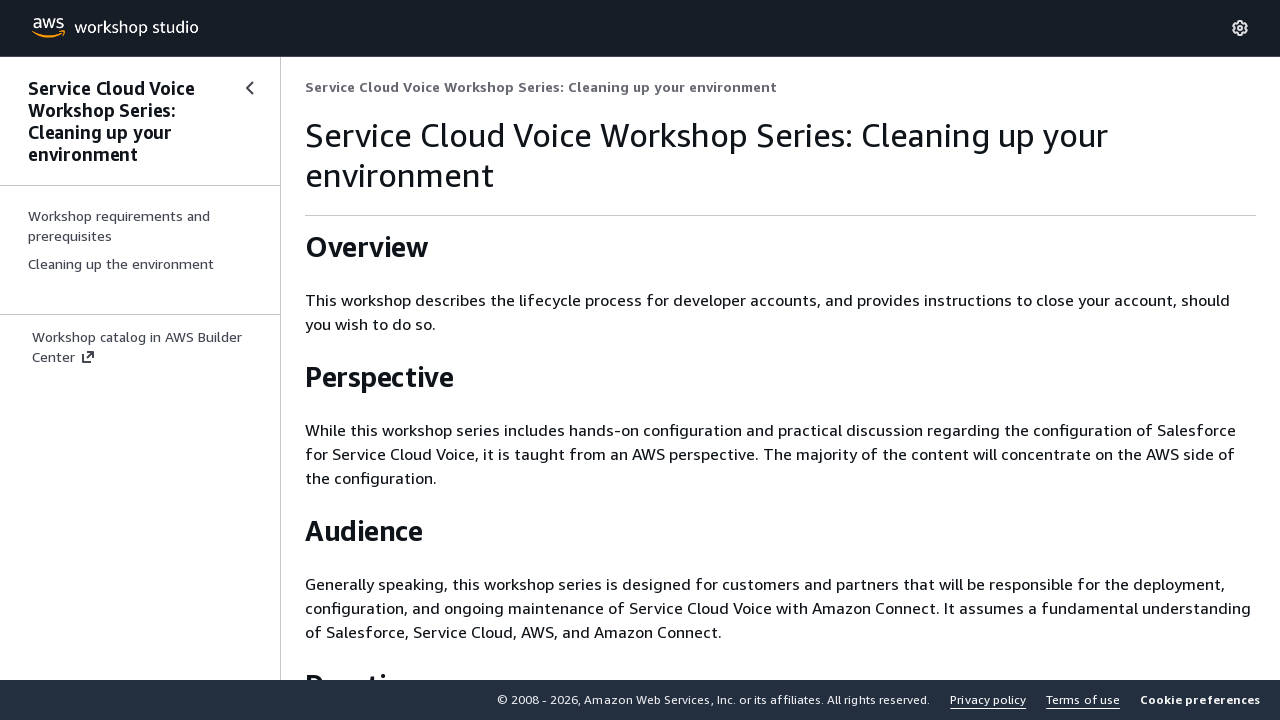

Navigated to AWS workshop catalog page
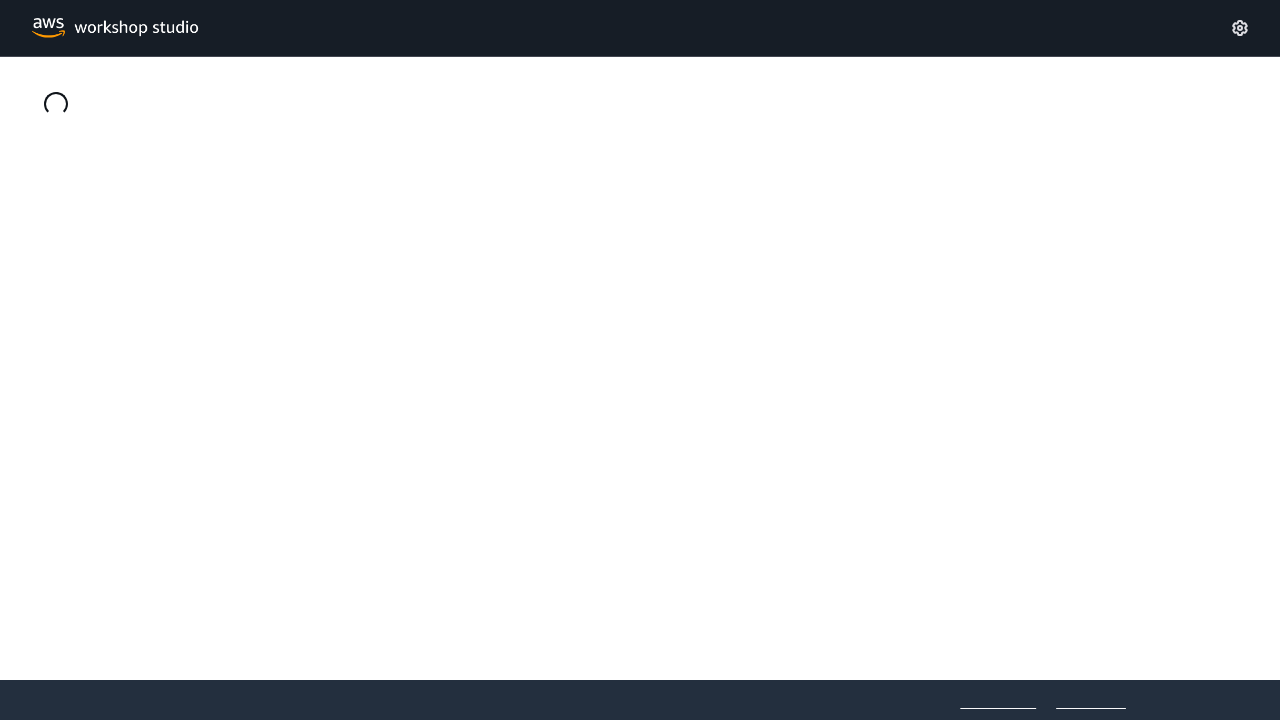

Page network activity idle - page loaded
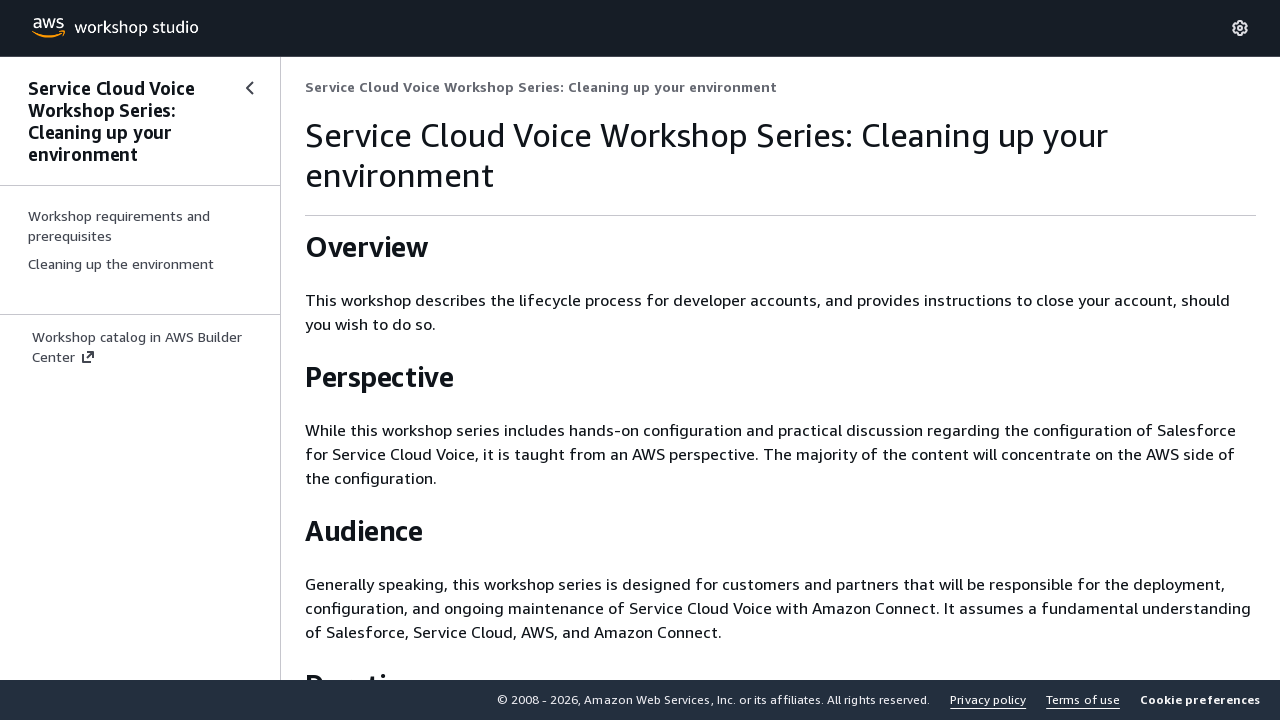

Body element found and visible
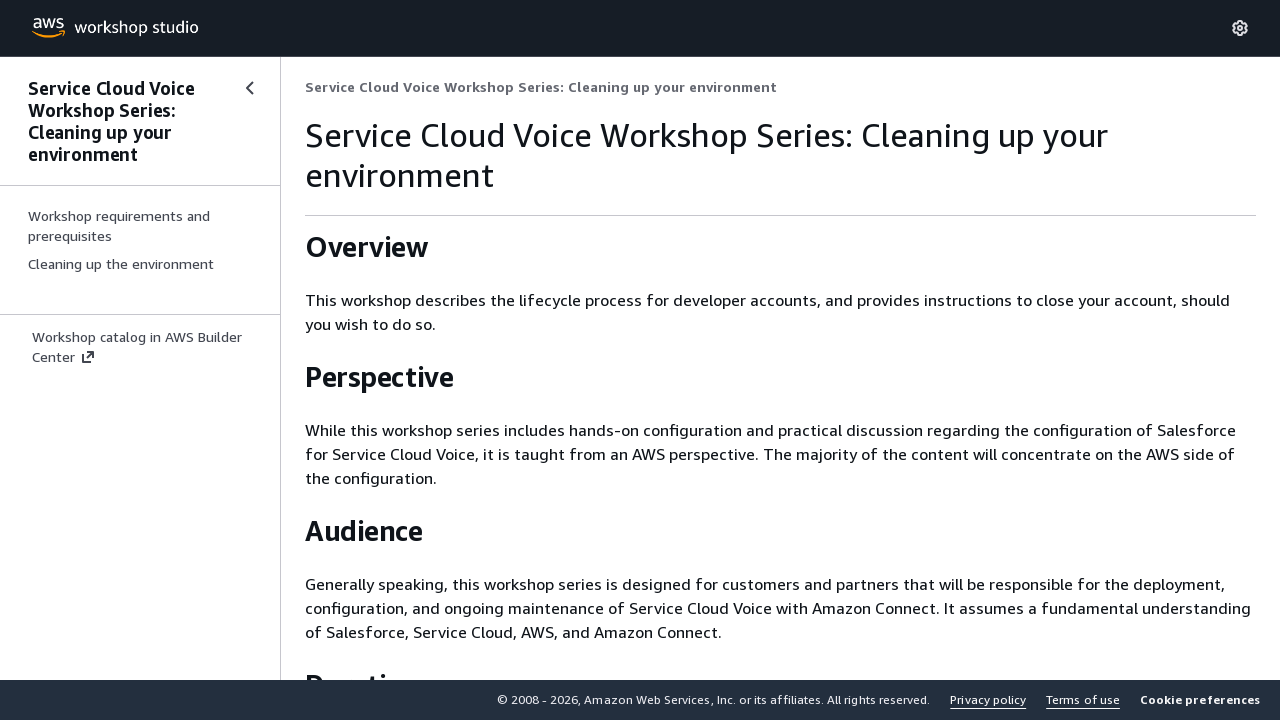

Retrieved body text content
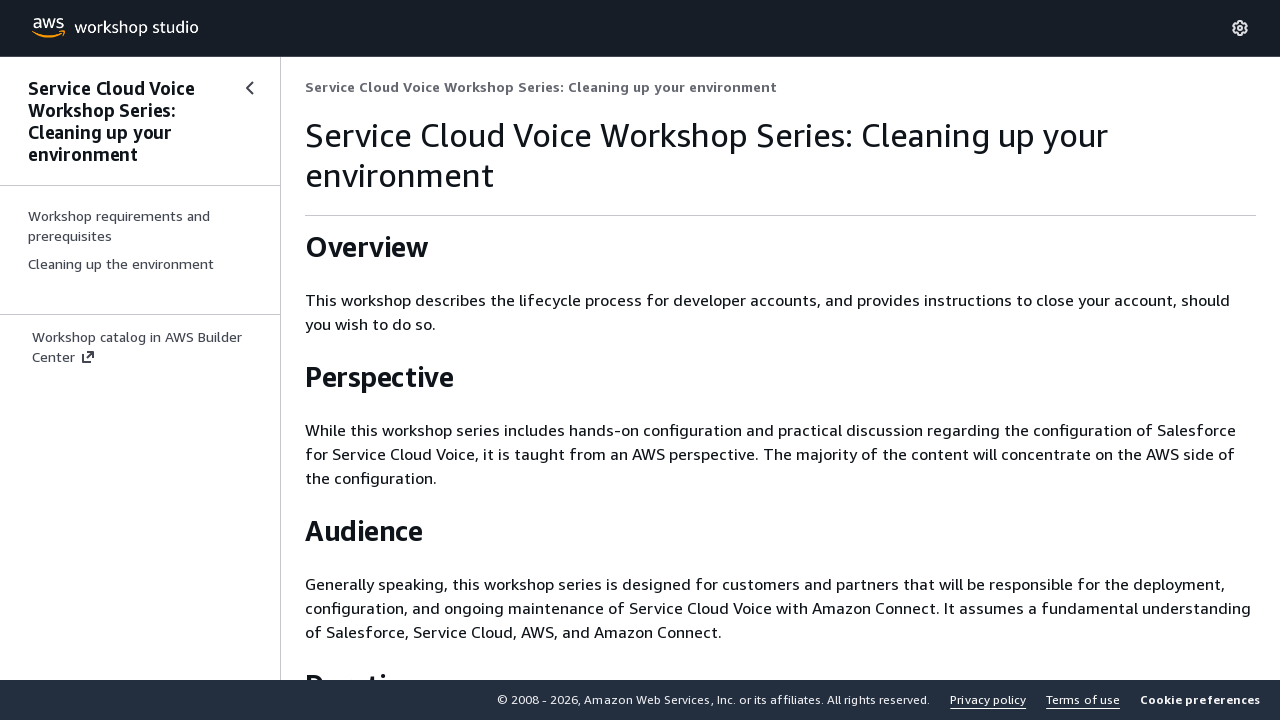

Verified page does not contain 'Page not found' error - page loaded successfully
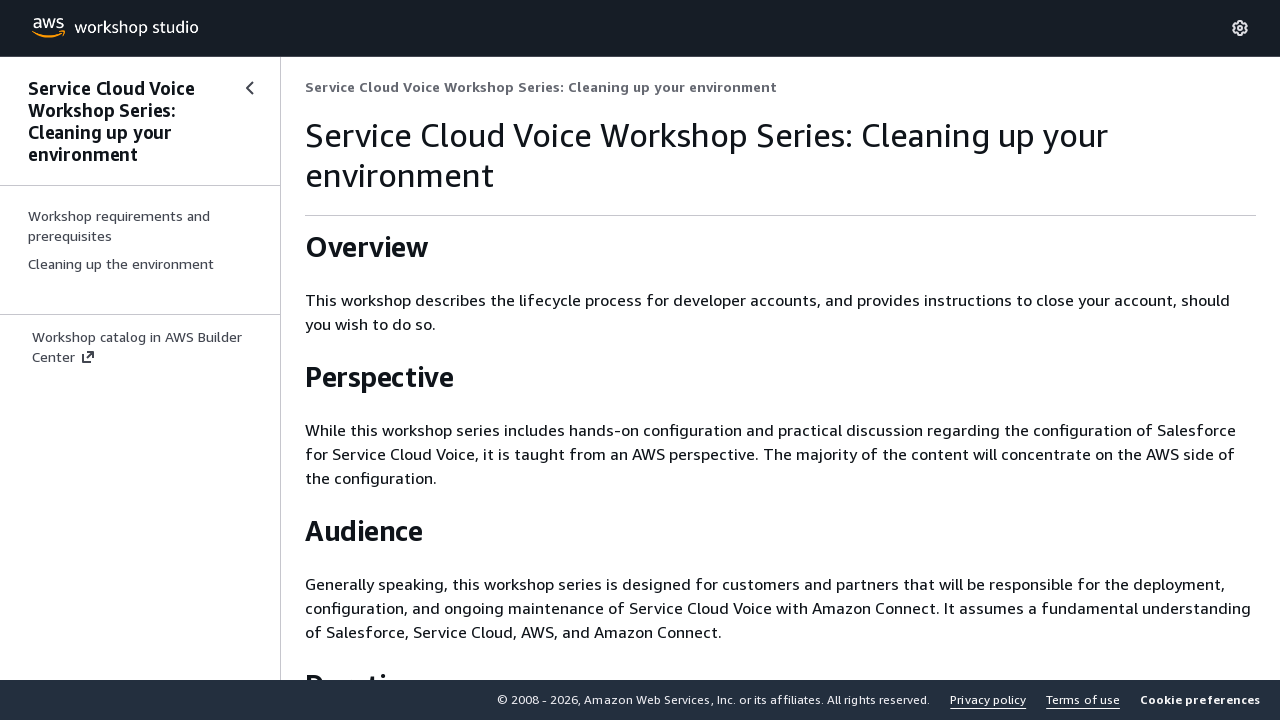

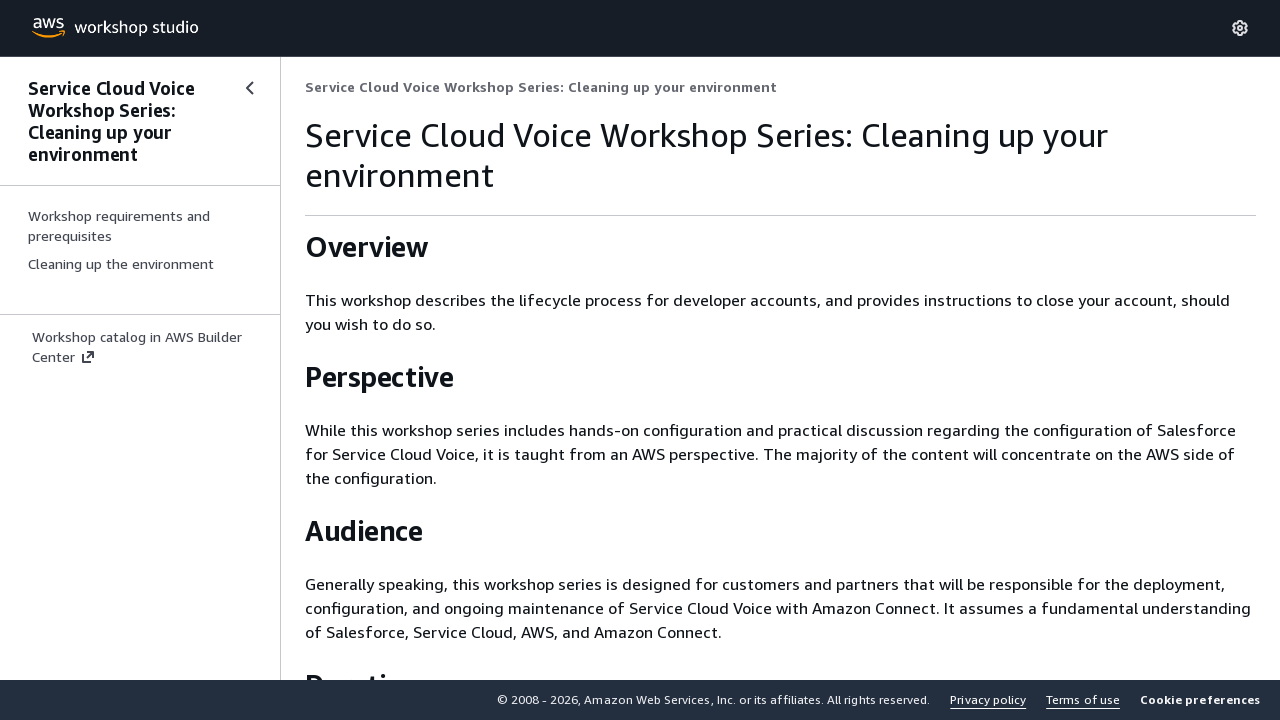